Tests radio button functionality by selecting the Yes option and verifying it is checked with correct success text

Starting URL: https://demoqa.com/radio-button

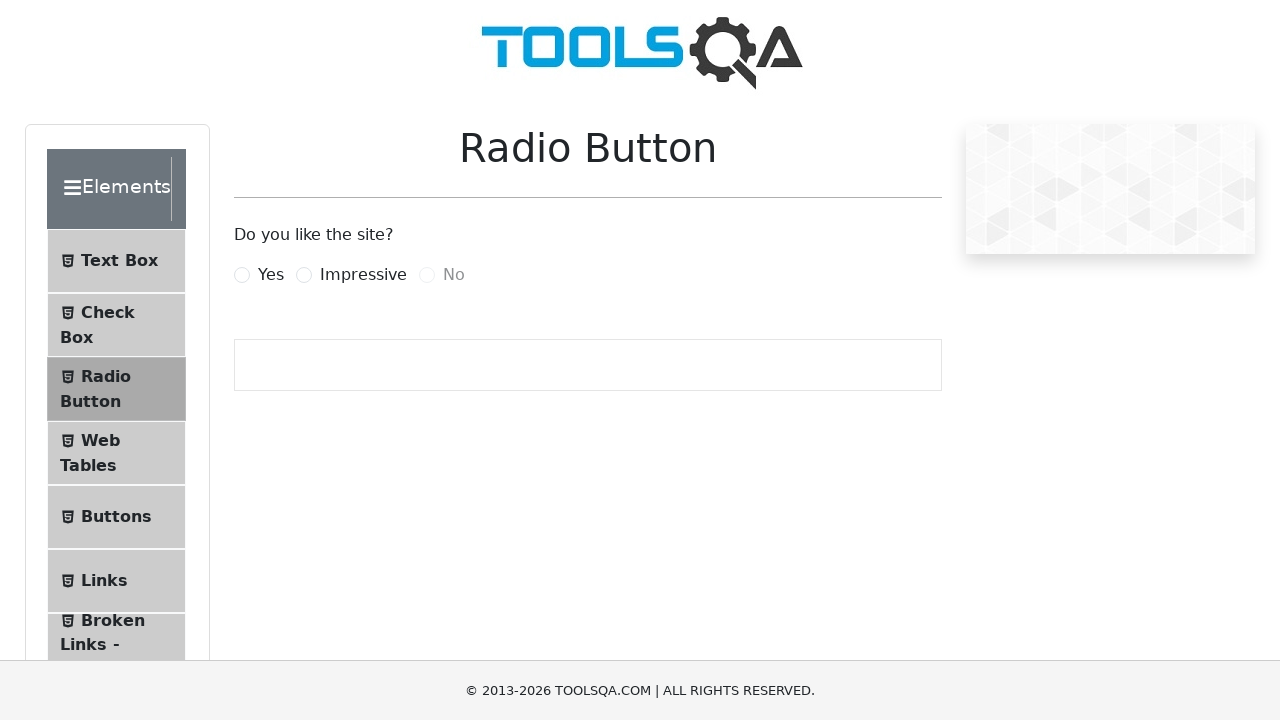

Checked the 'Yes' radio button at (242, 275) on #yesRadio
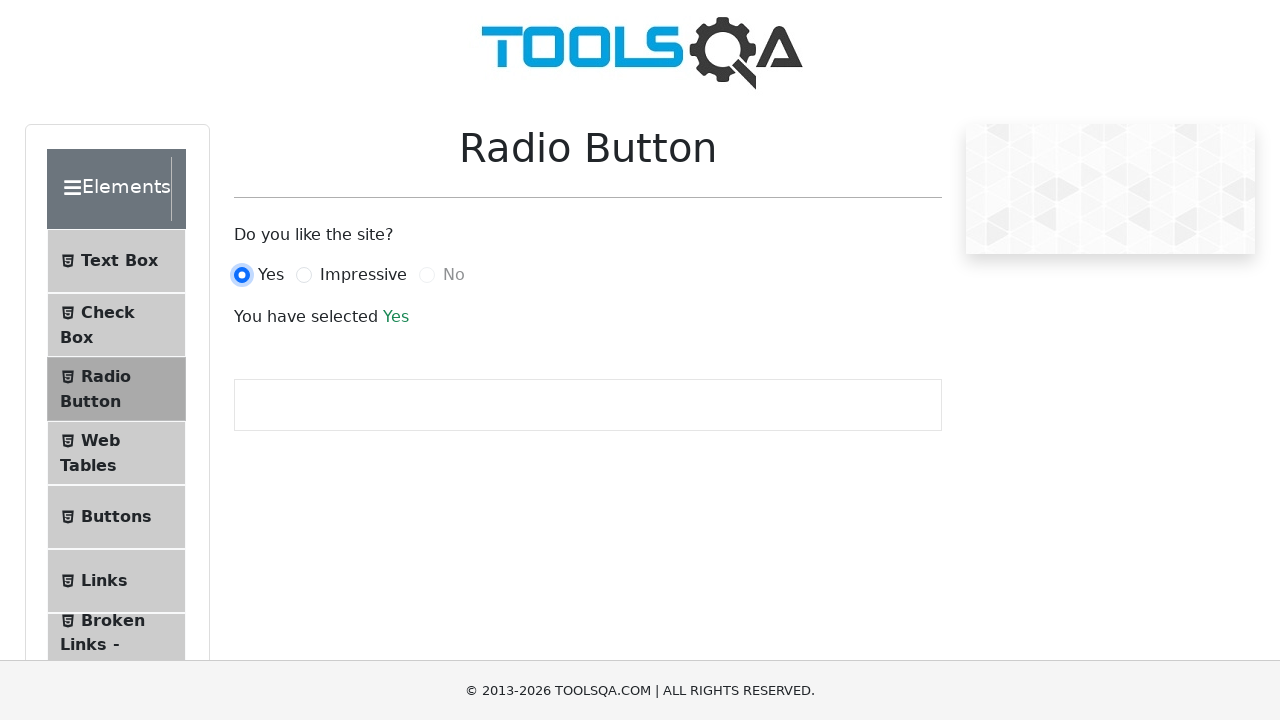

Verified that the 'Yes' radio button is checked
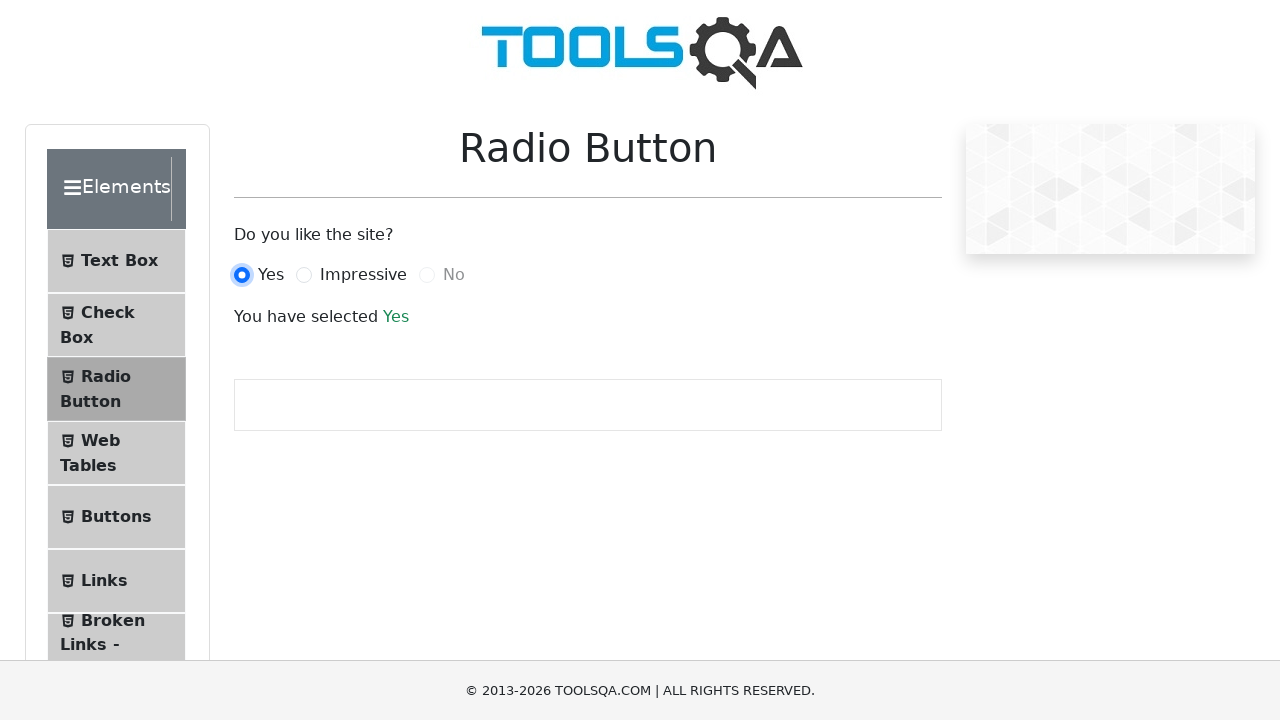

Verified success text displays 'Yes'
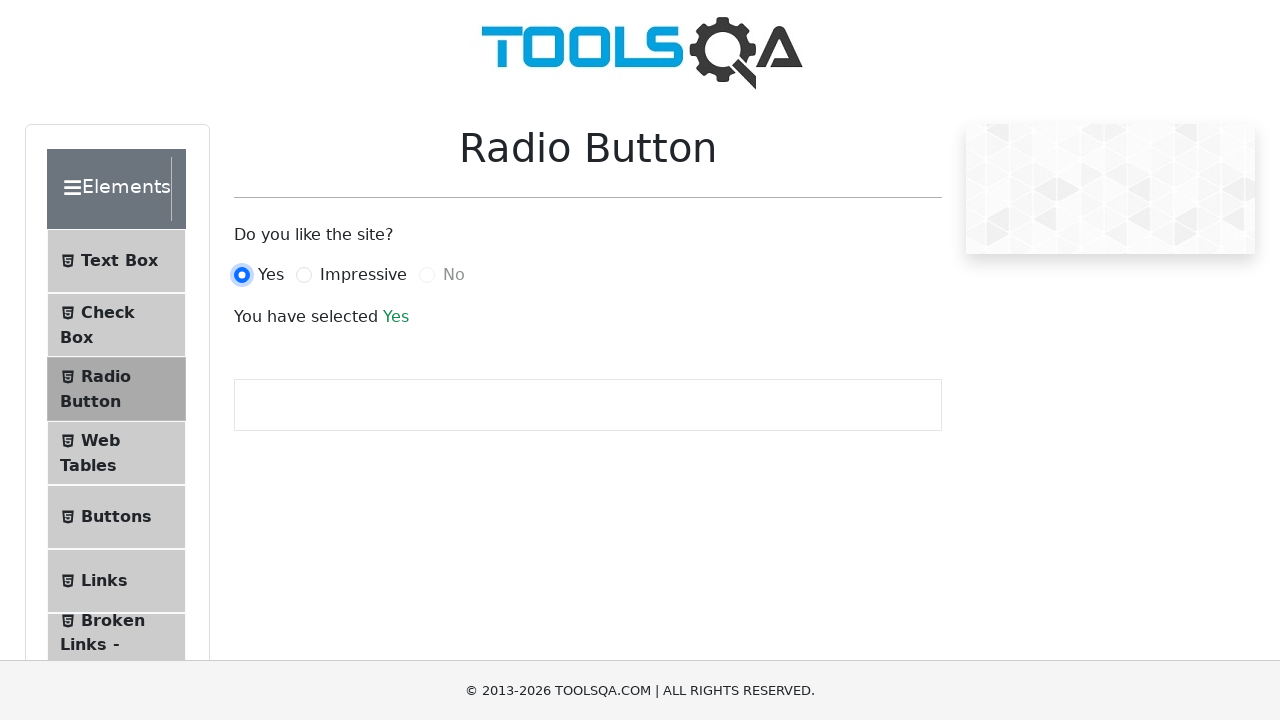

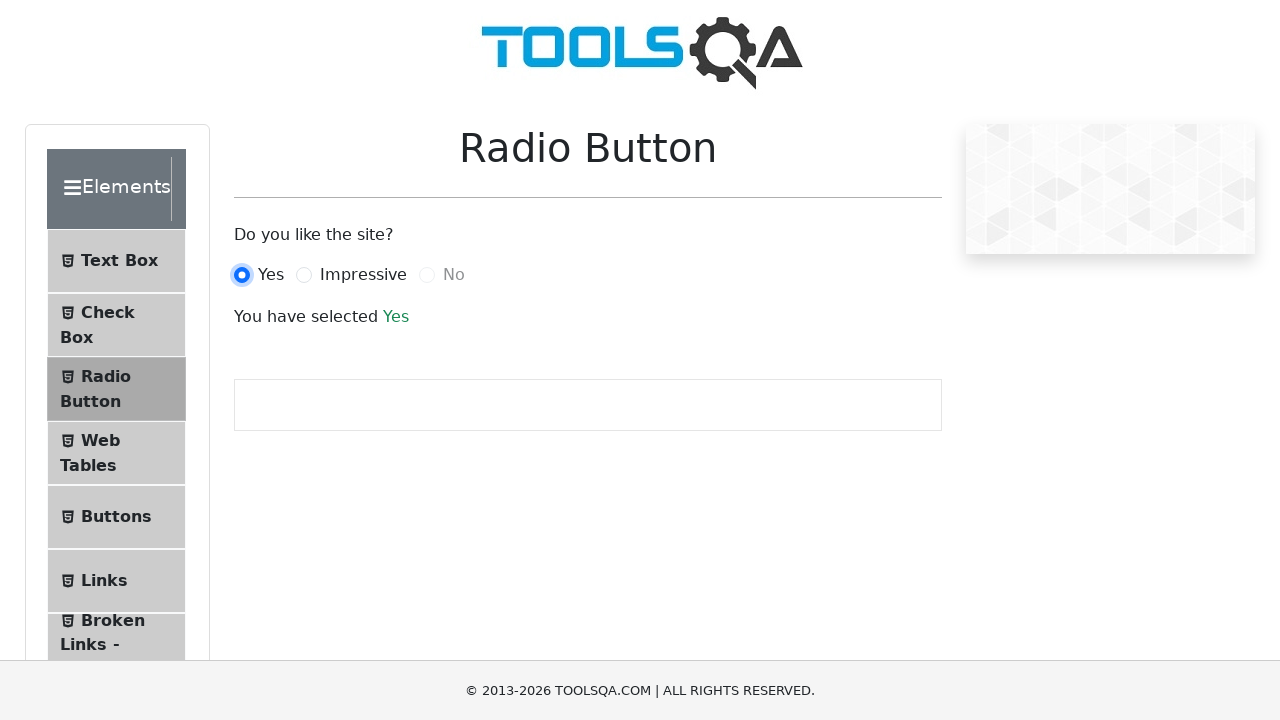